Tests video like functionality by opening a video, checking the like counter, and verifying it in a new tab

Starting URL: https://xflix-qa.vercel.app/

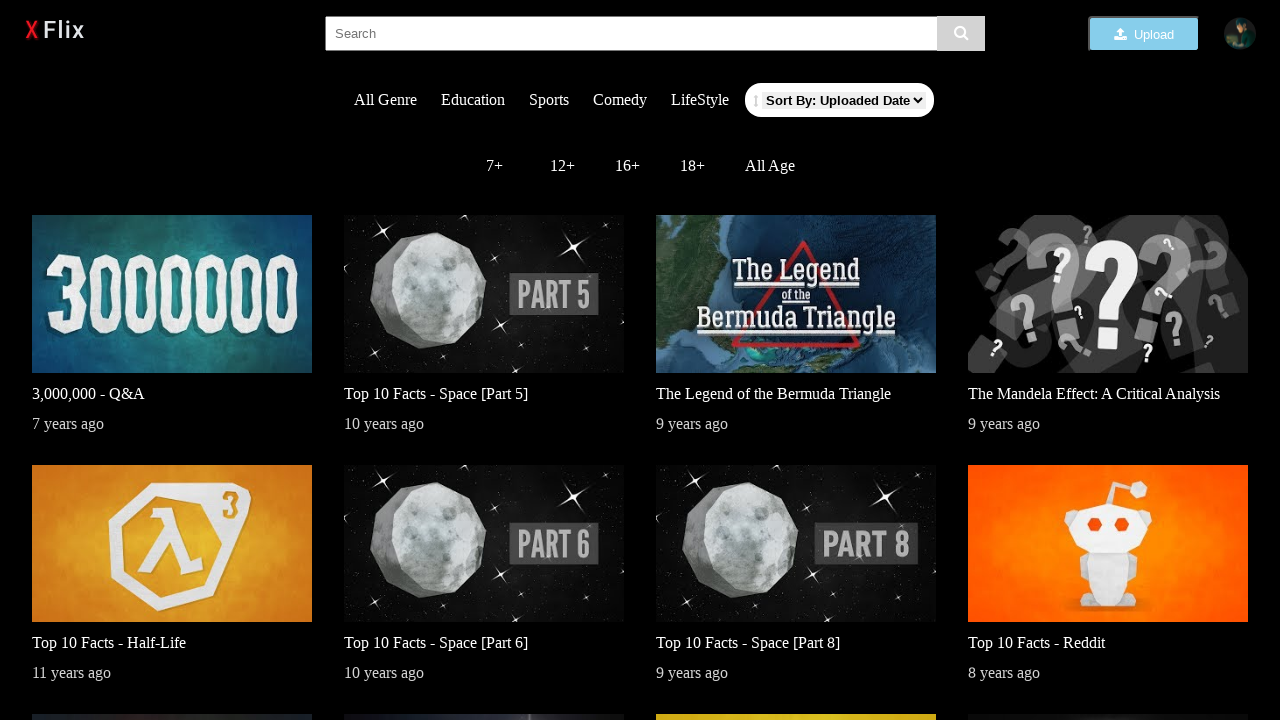

Located video element with xpath
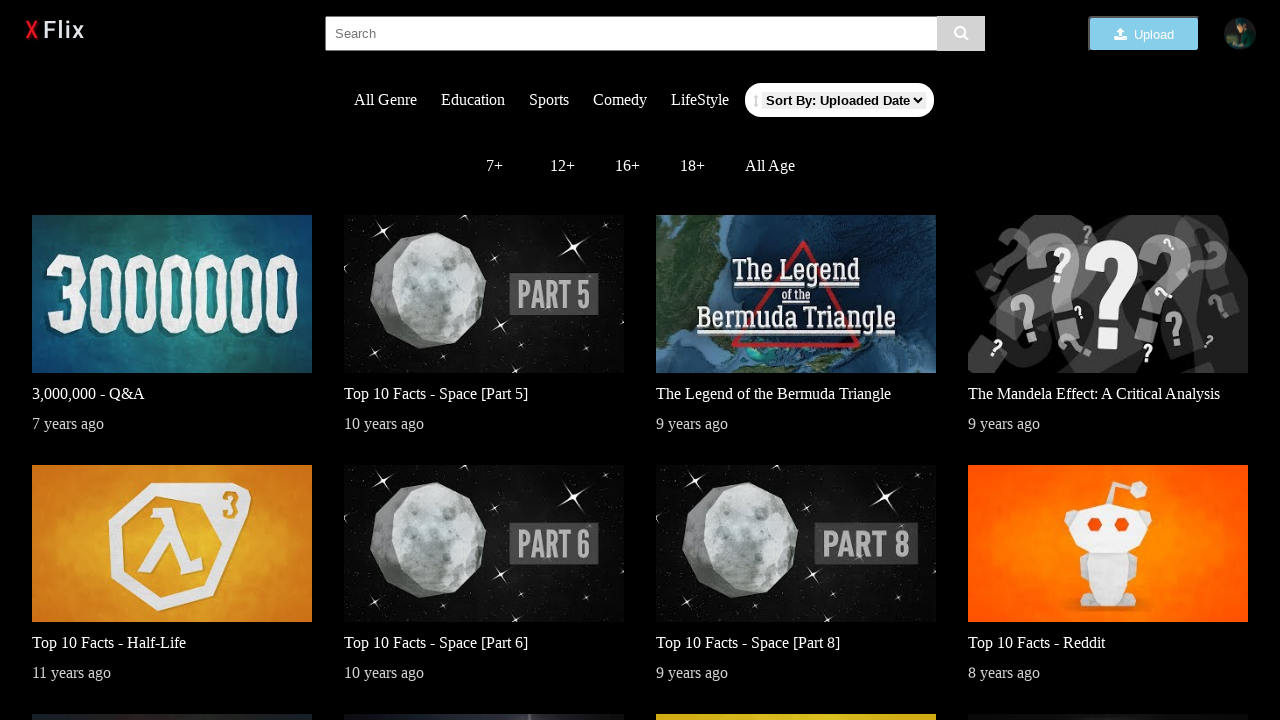

Waited 2000ms for page to load
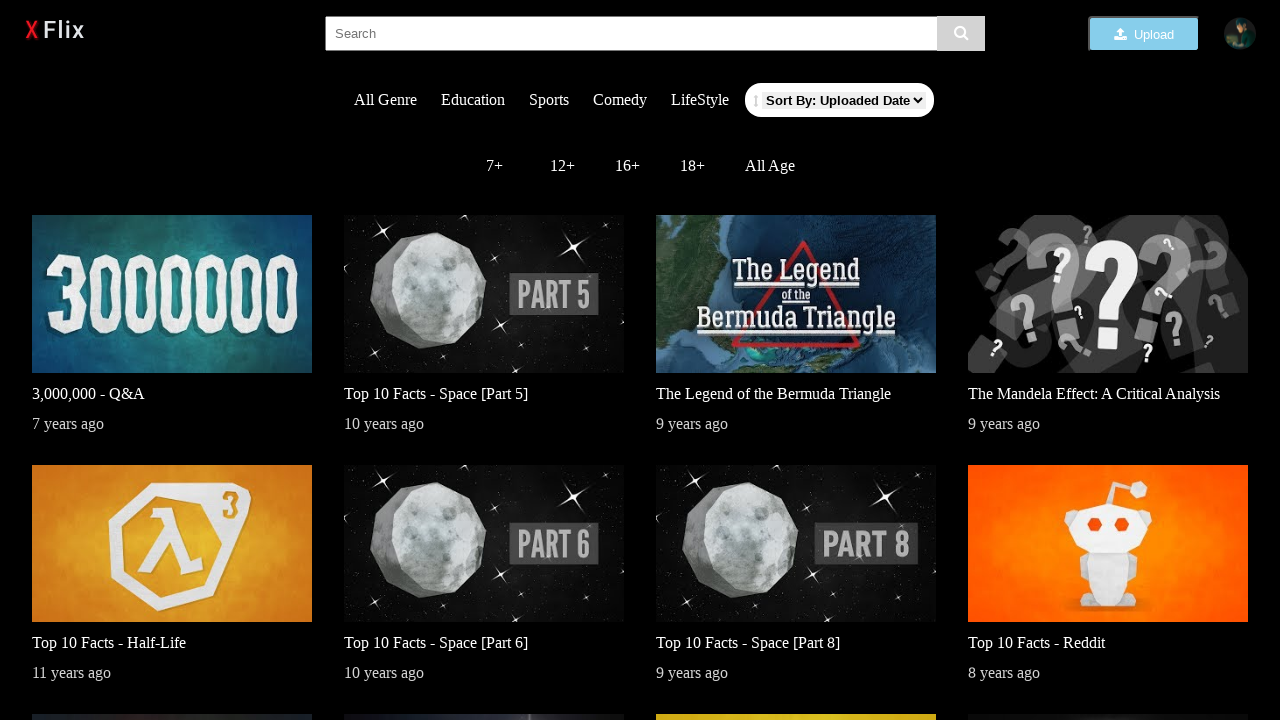

Clicked video element to open it at (172, 324) on xpath=//*[@id='60331f421f1d093ab5424475']/div
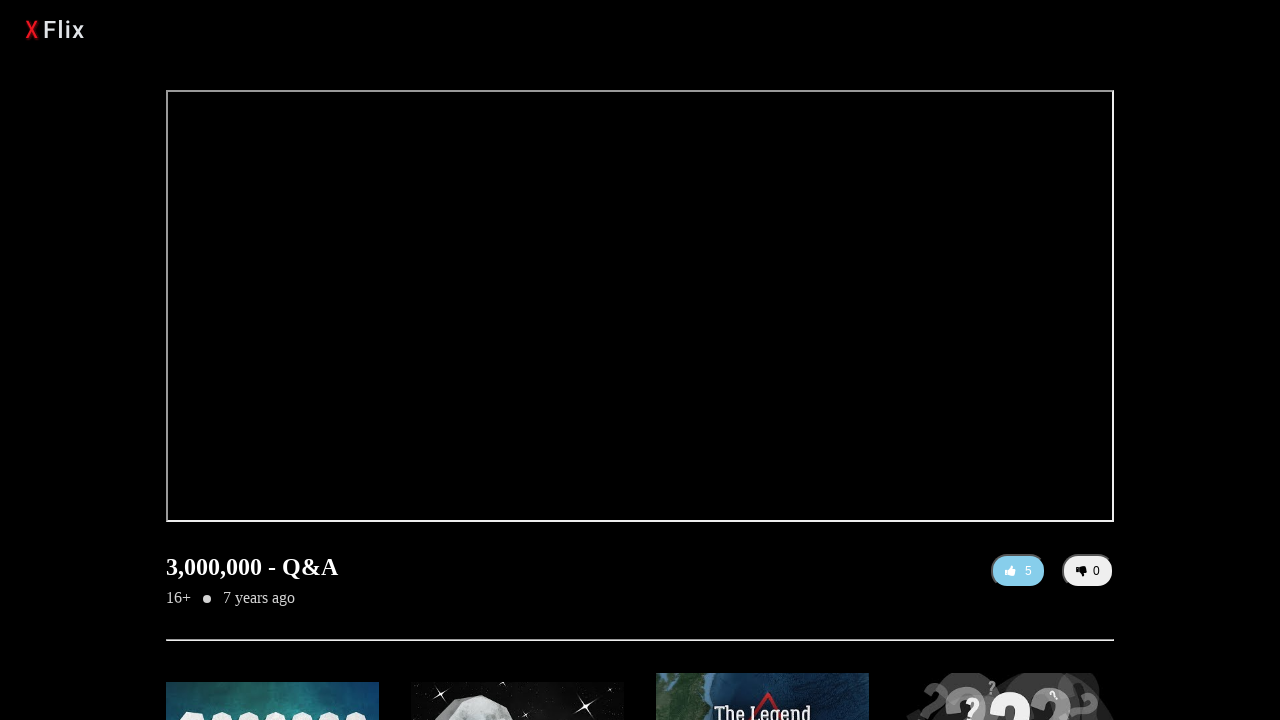

Located like button element
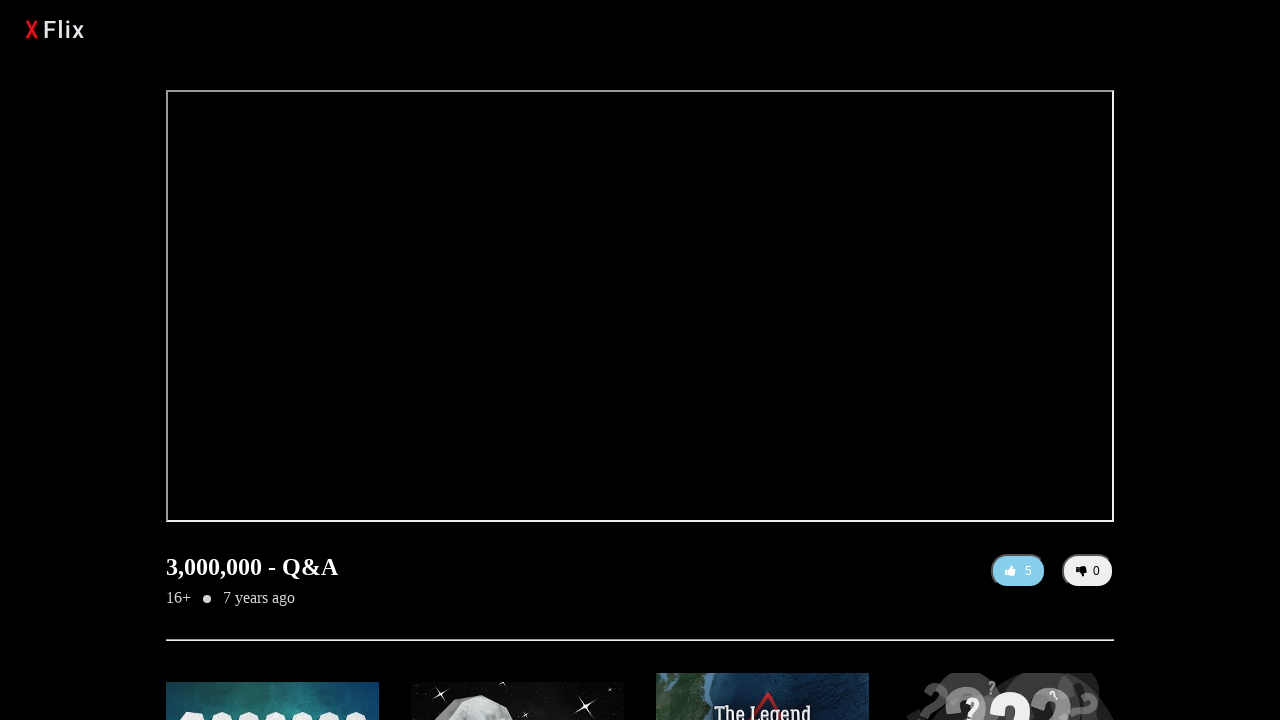

Retrieved initial like counter text:    5
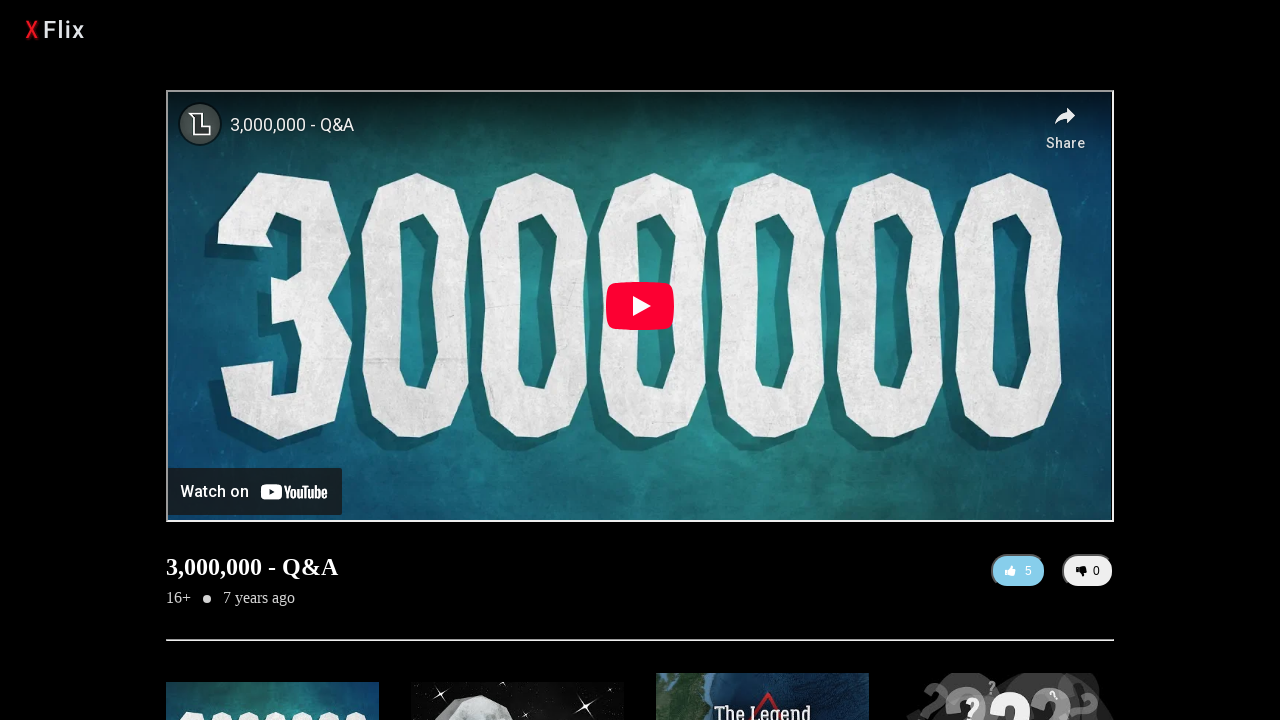

Stored current URL: https://xflix-qa.vercel.app/video/60331f421f1d093ab5424475
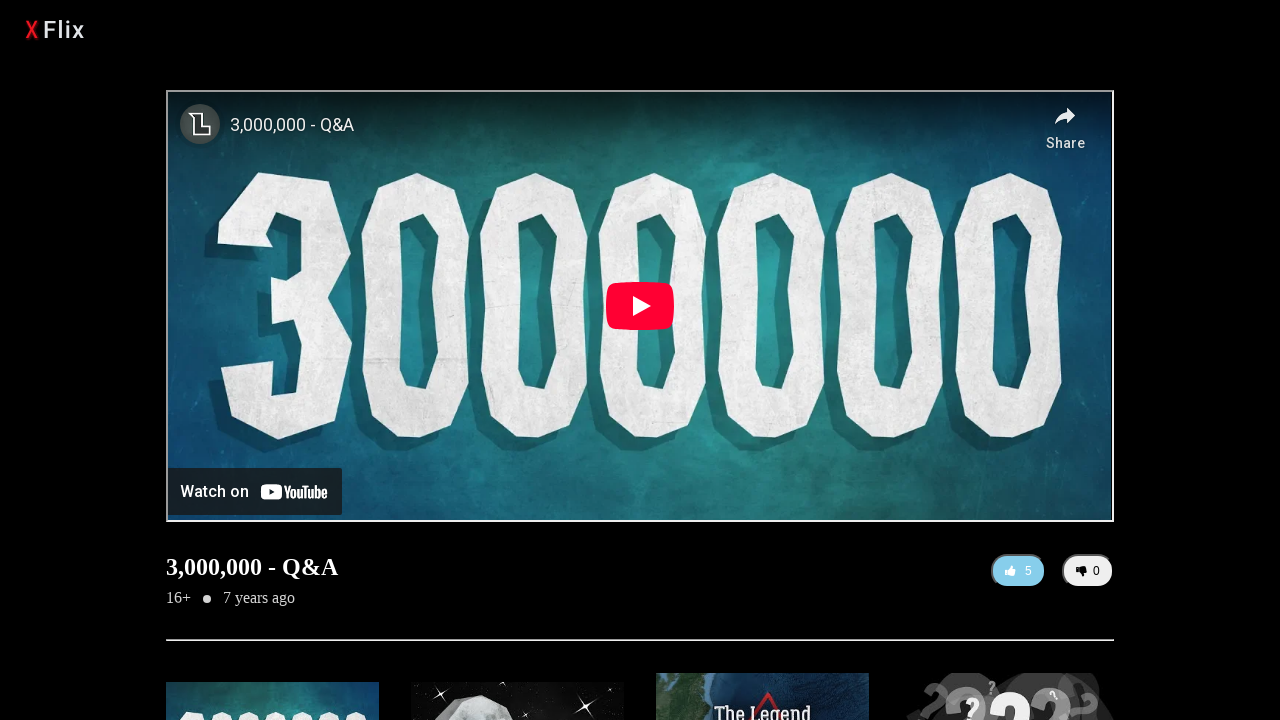

Opened new browser tab
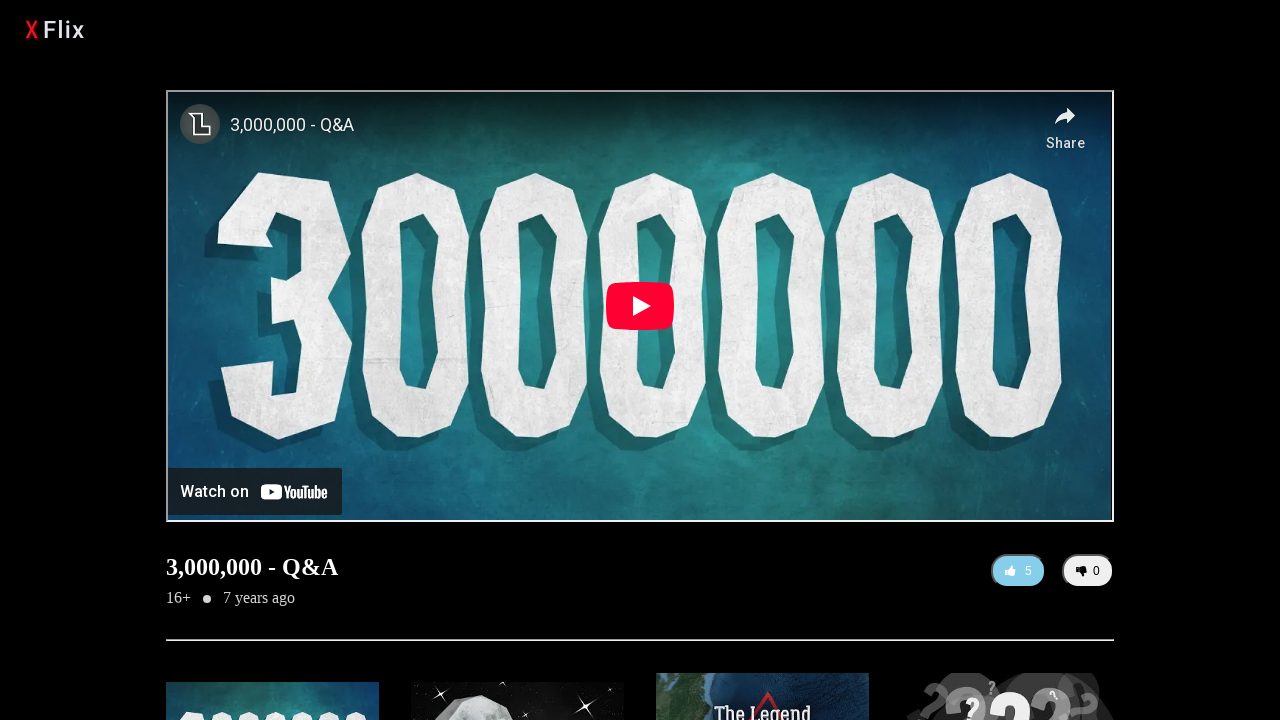

Navigated new tab to video URL: https://xflix-qa.vercel.app/video/60331f421f1d093ab5424475
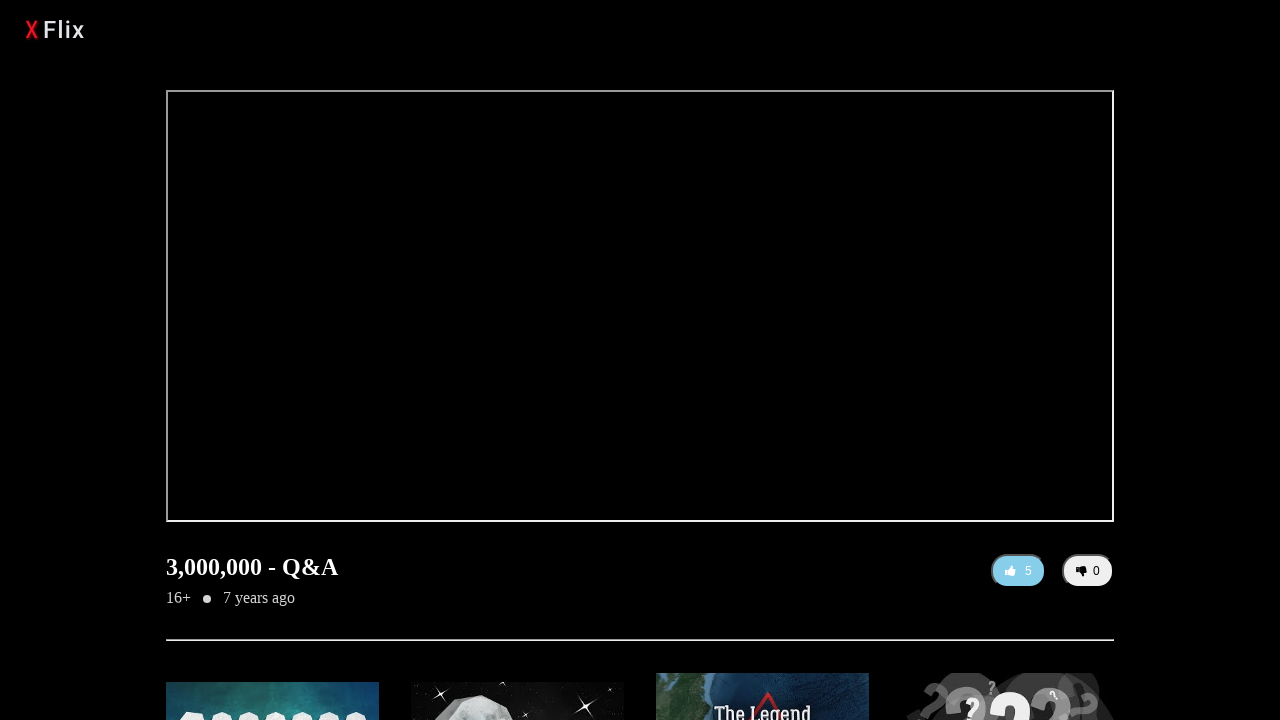

Located like button in new tab
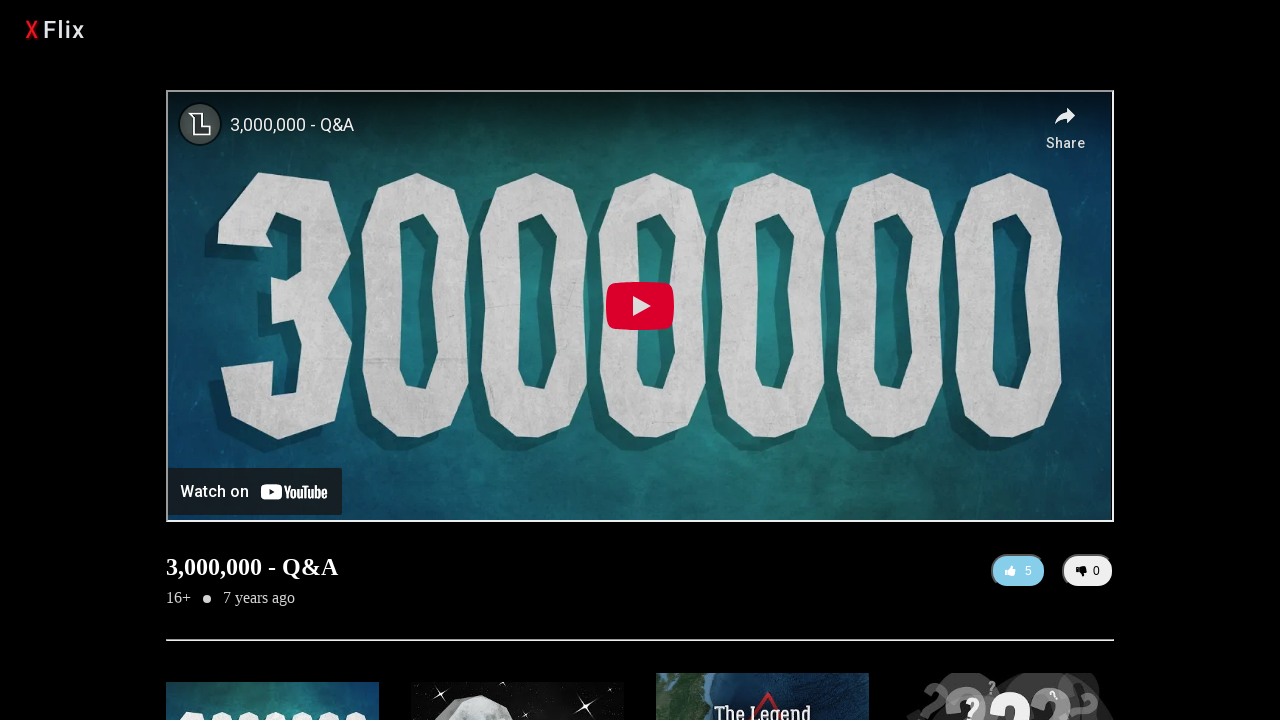

Retrieved like counter text from new tab:    5
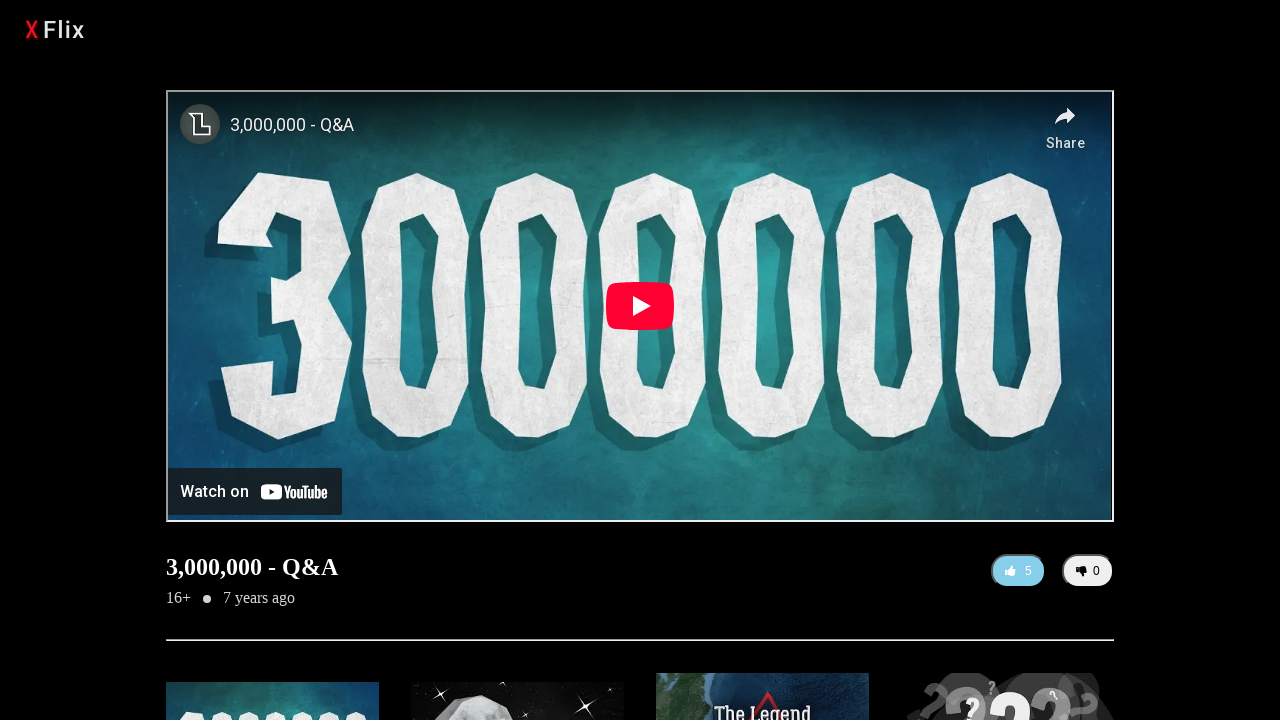

Closed new browser tab
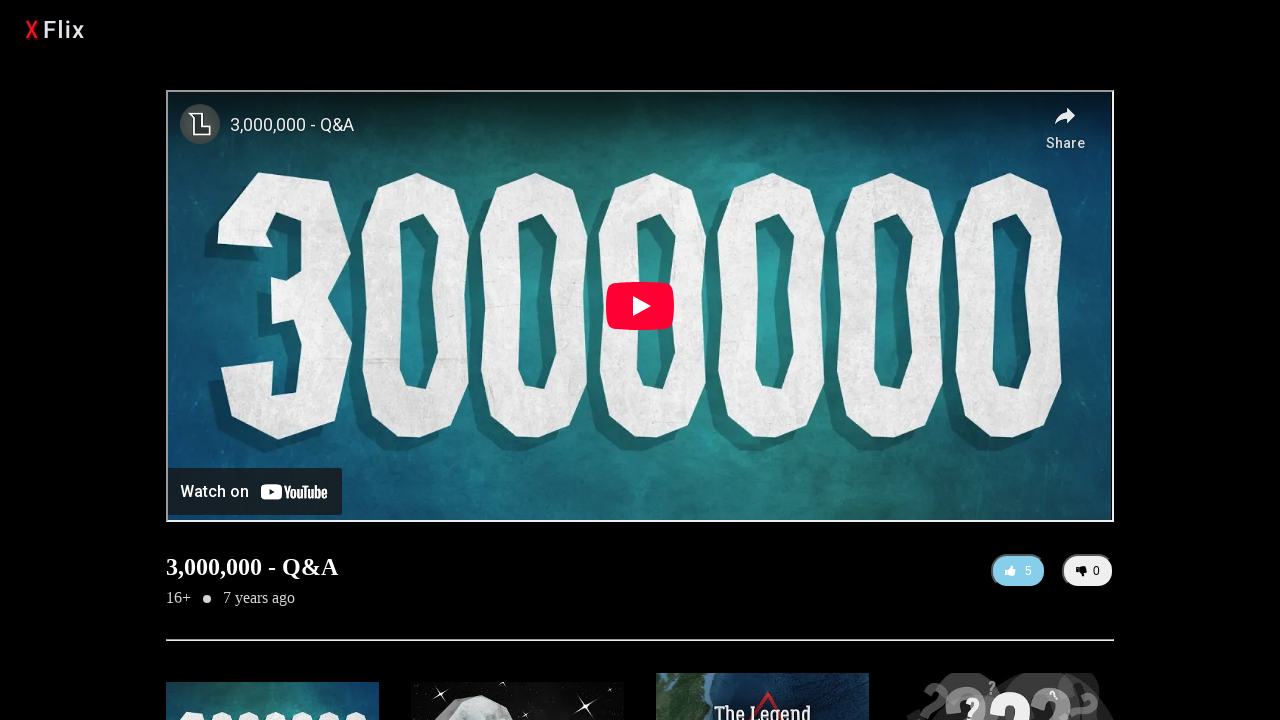

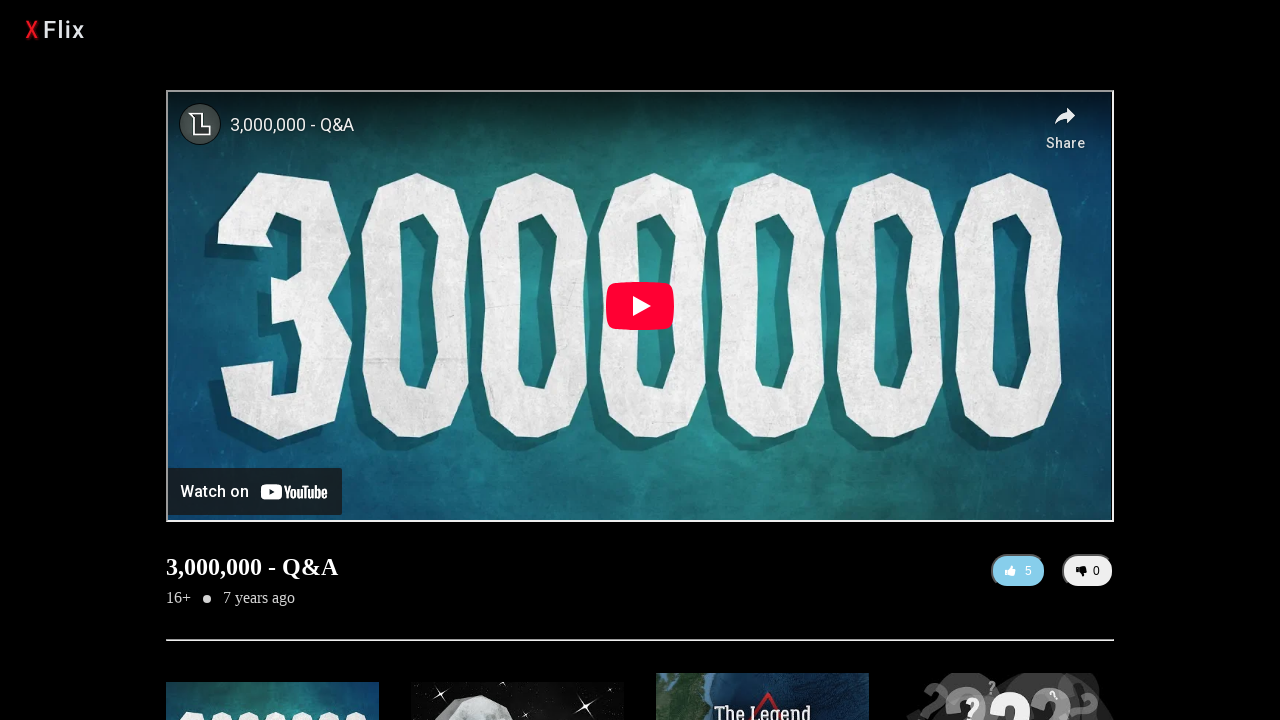